Tests navigation to the shopping cart page by clicking on the Shopping Cart link in the header and verifying the page heading is present

Starting URL: https://naveenautomationlabs.com/opencart/

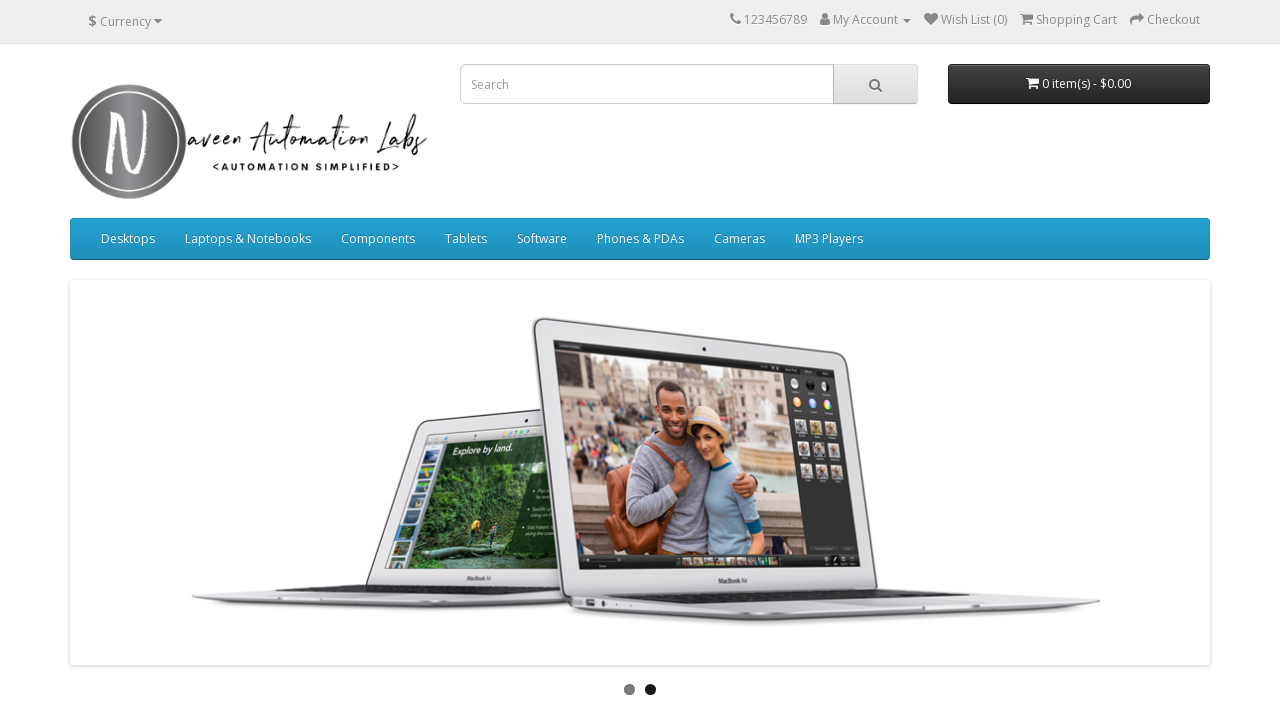

Clicked Shopping Cart link in the header at (1076, 20) on xpath=//span[normalize-space()='Shopping Cart']
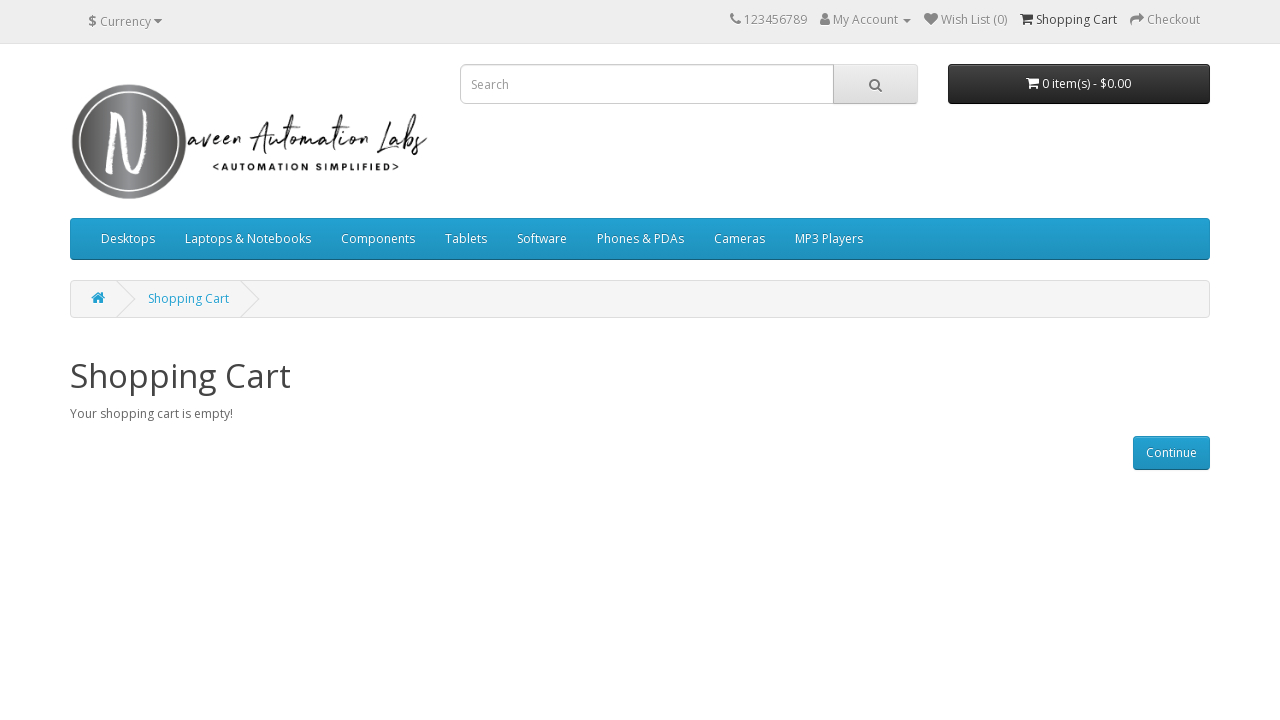

Shopping Cart page heading loaded
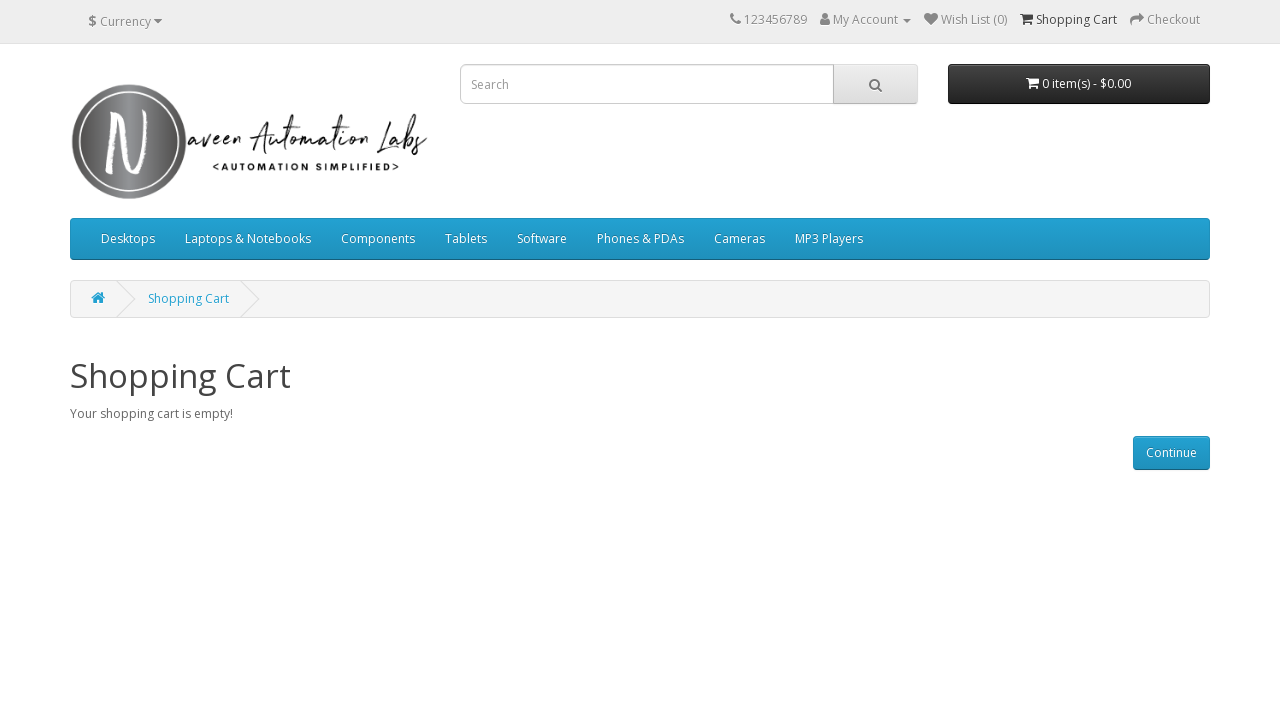

Clicked Shopping Cart page heading to verify it is present at (640, 376) on xpath=//h1[normalize-space()='Shopping Cart']
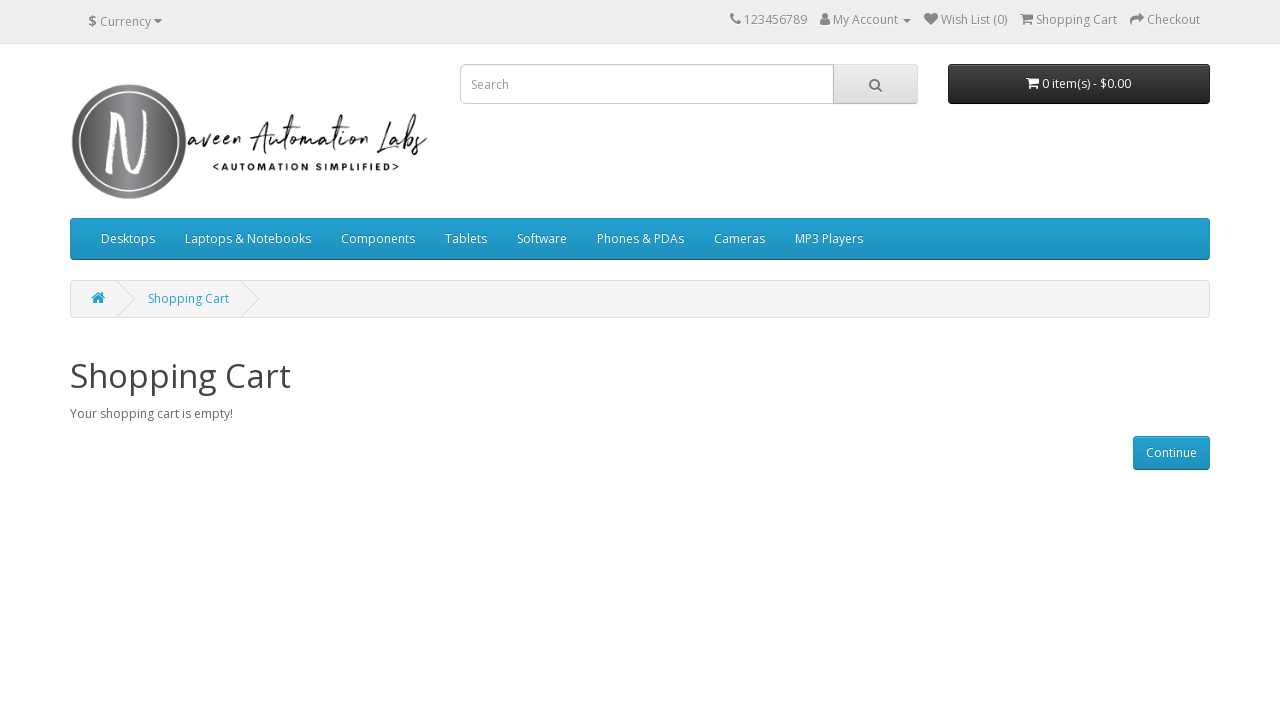

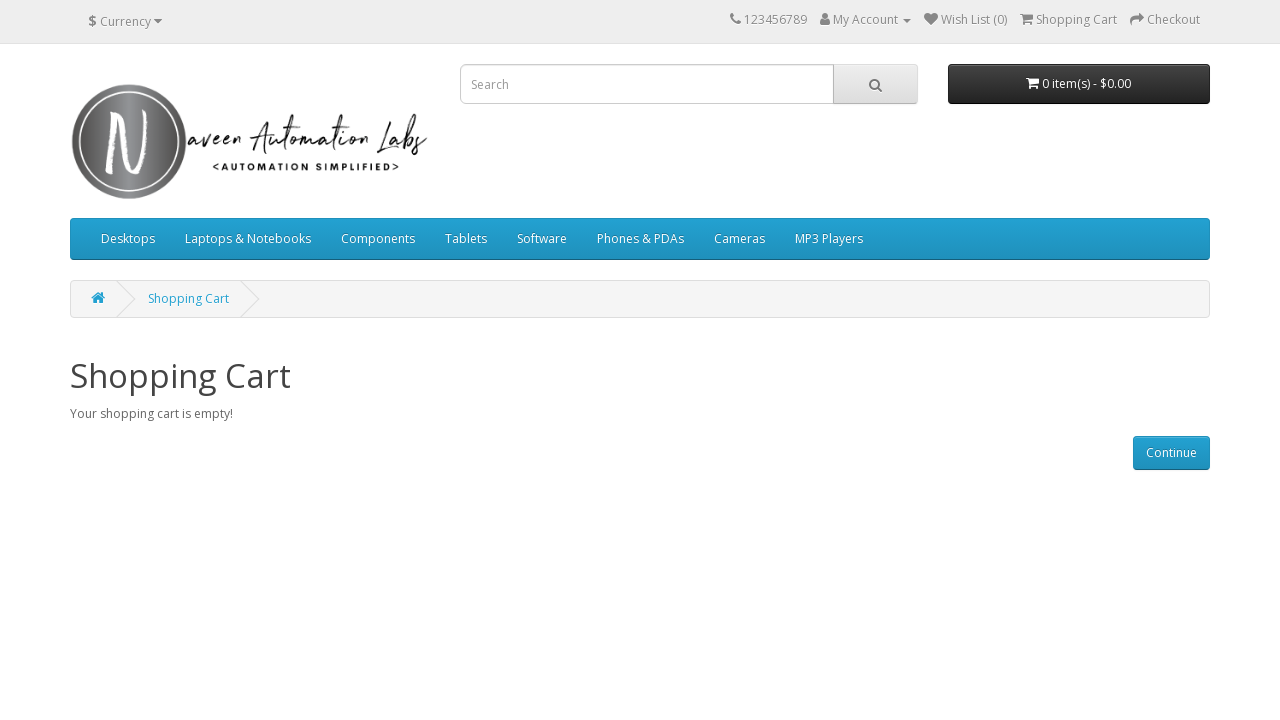